Tests that new todo items are appended to the bottom of the list and the counter displays correctly.

Starting URL: https://demo.playwright.dev/todomvc

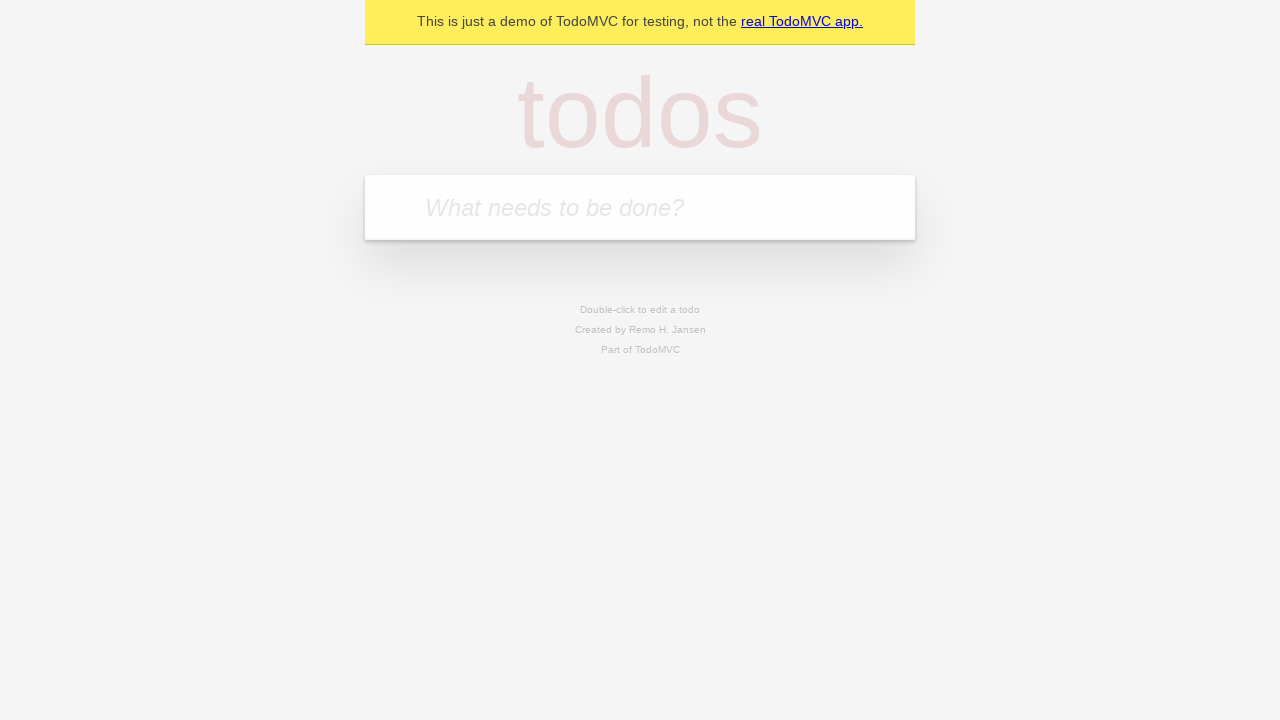

Filled todo input with 'buy some cheese' on internal:attr=[placeholder="What needs to be done?"i]
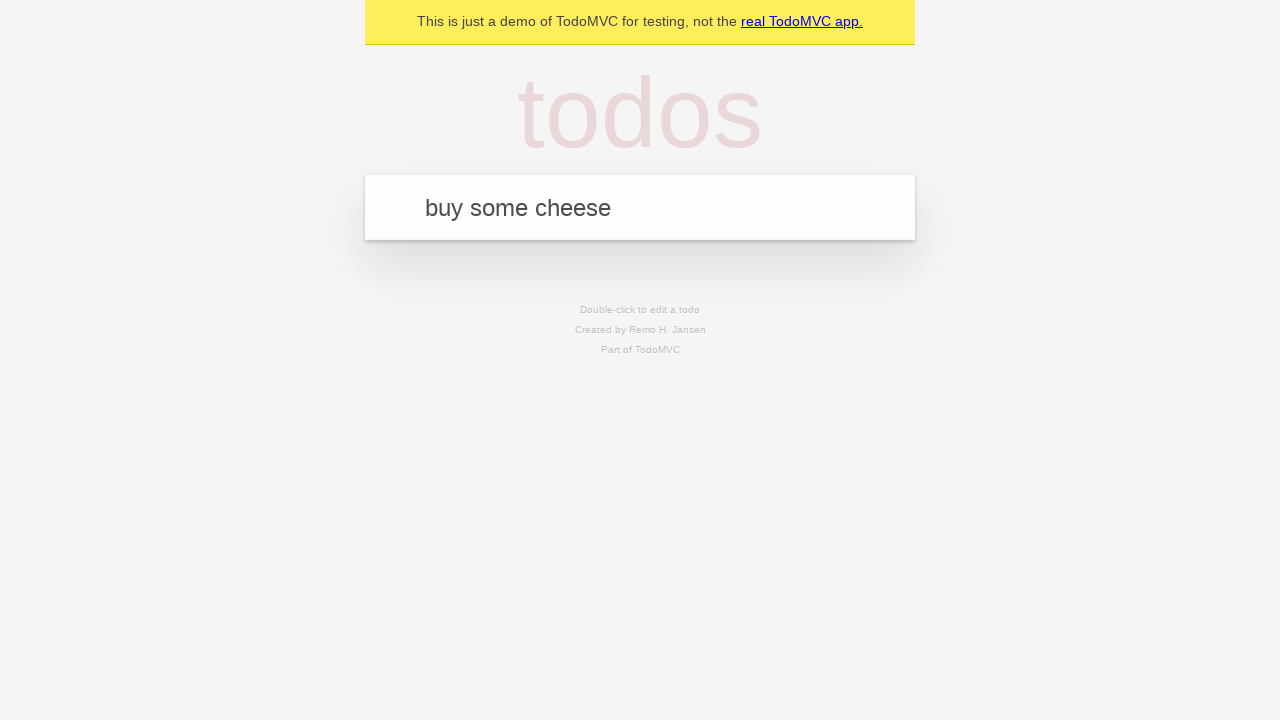

Pressed Enter to add first todo item on internal:attr=[placeholder="What needs to be done?"i]
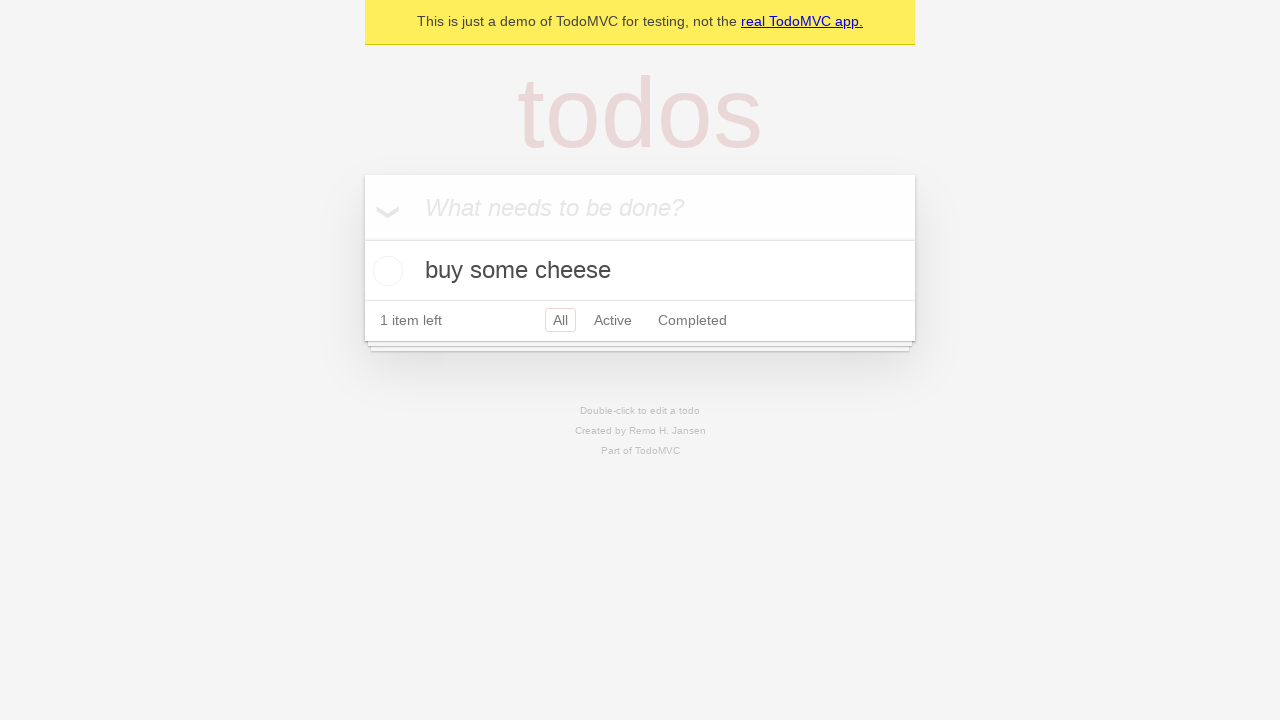

Filled todo input with 'feed the cat' on internal:attr=[placeholder="What needs to be done?"i]
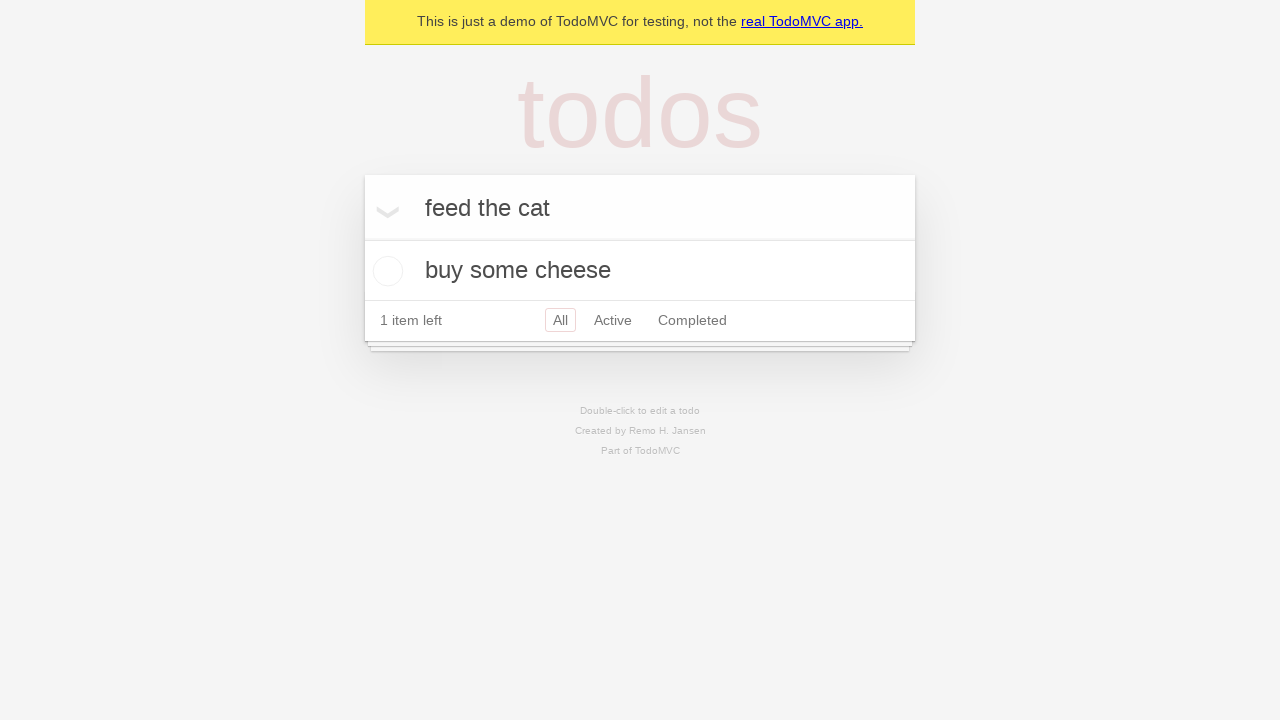

Pressed Enter to add second todo item on internal:attr=[placeholder="What needs to be done?"i]
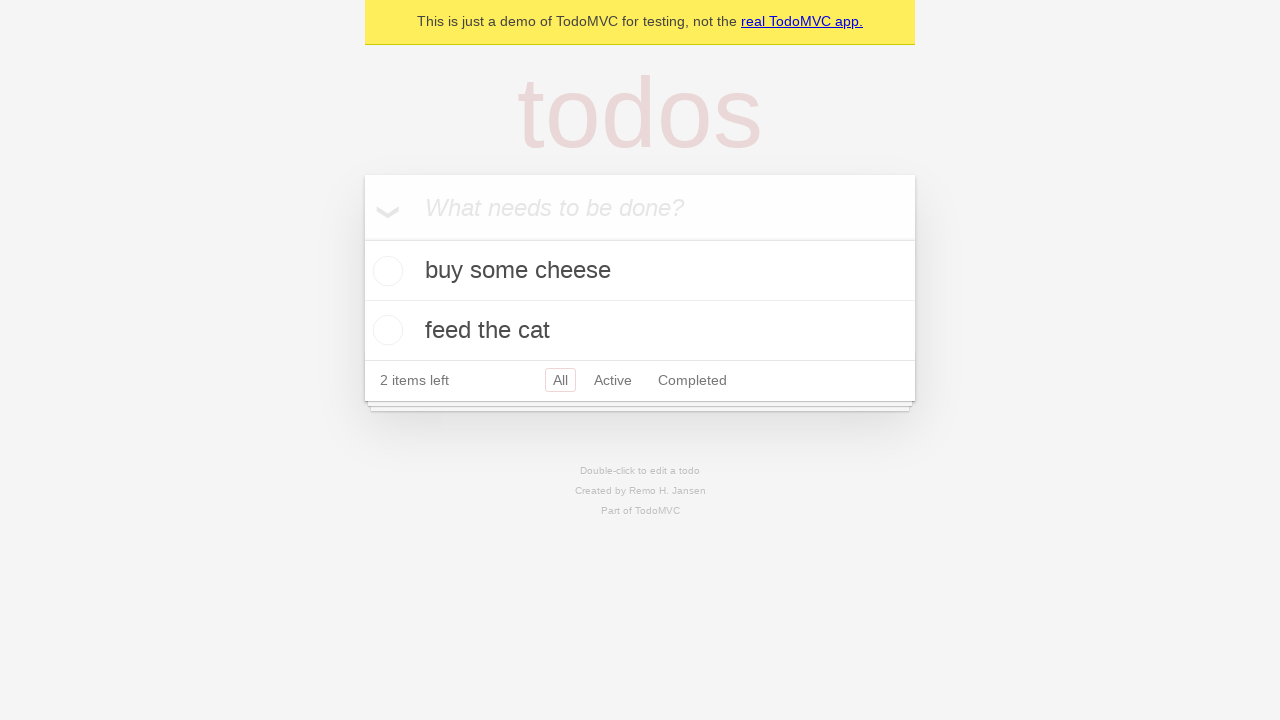

Filled todo input with 'book a doctors appointment' on internal:attr=[placeholder="What needs to be done?"i]
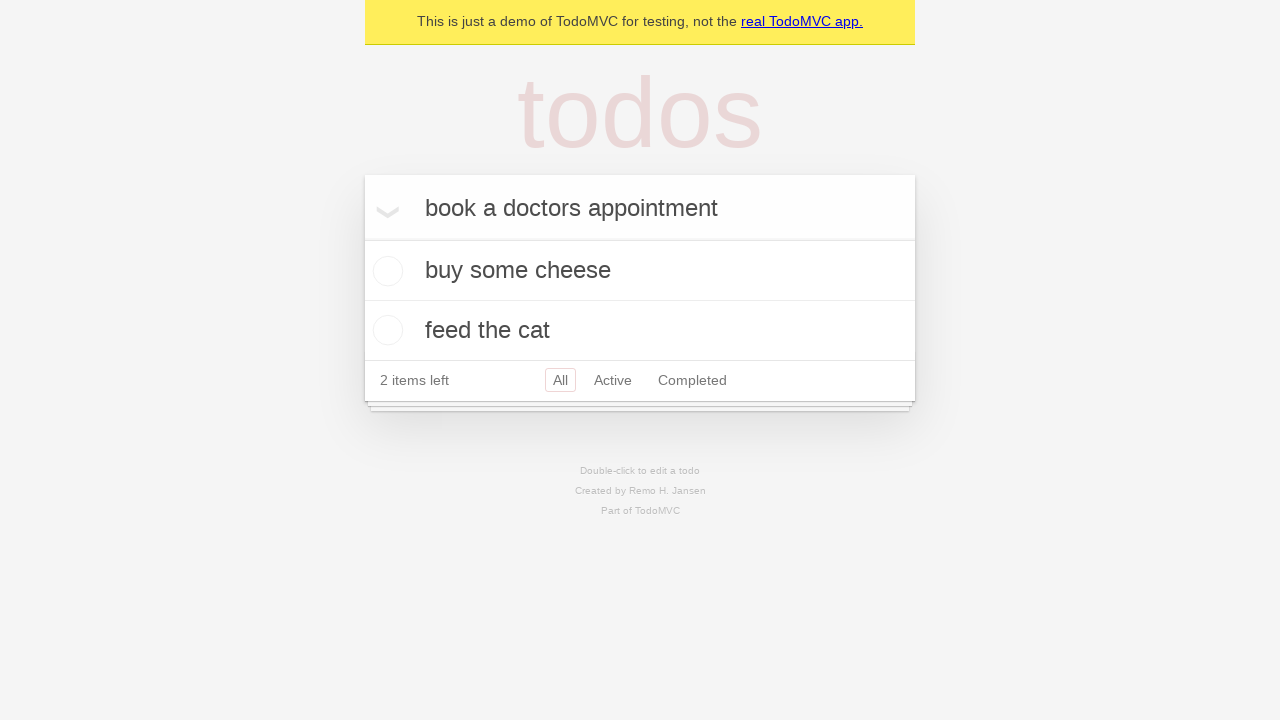

Pressed Enter to add third todo item on internal:attr=[placeholder="What needs to be done?"i]
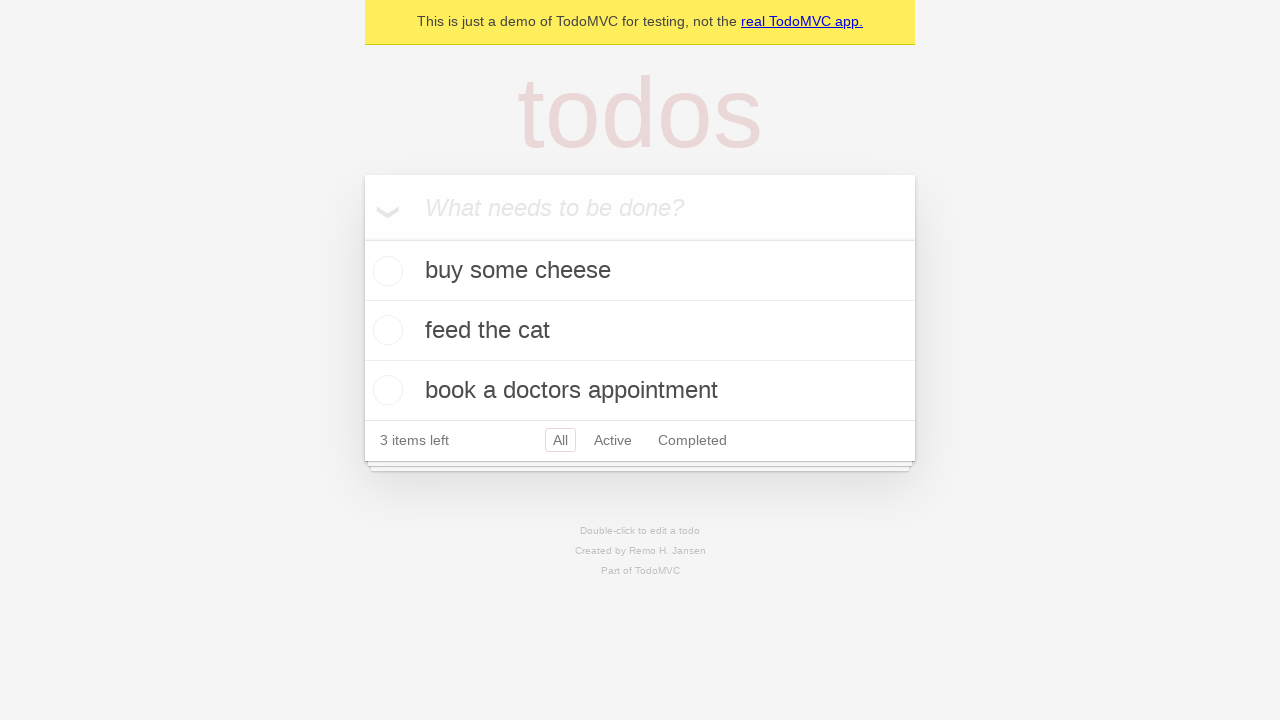

Verified that '3 items left' counter is displayed
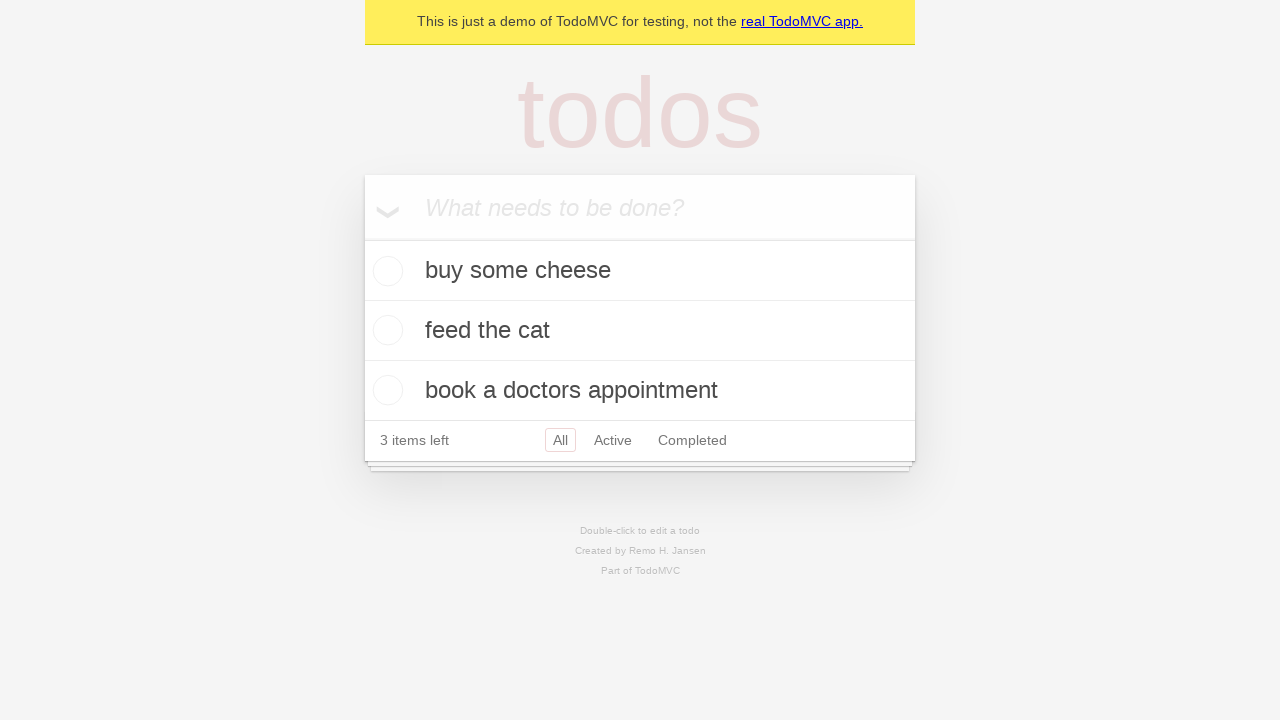

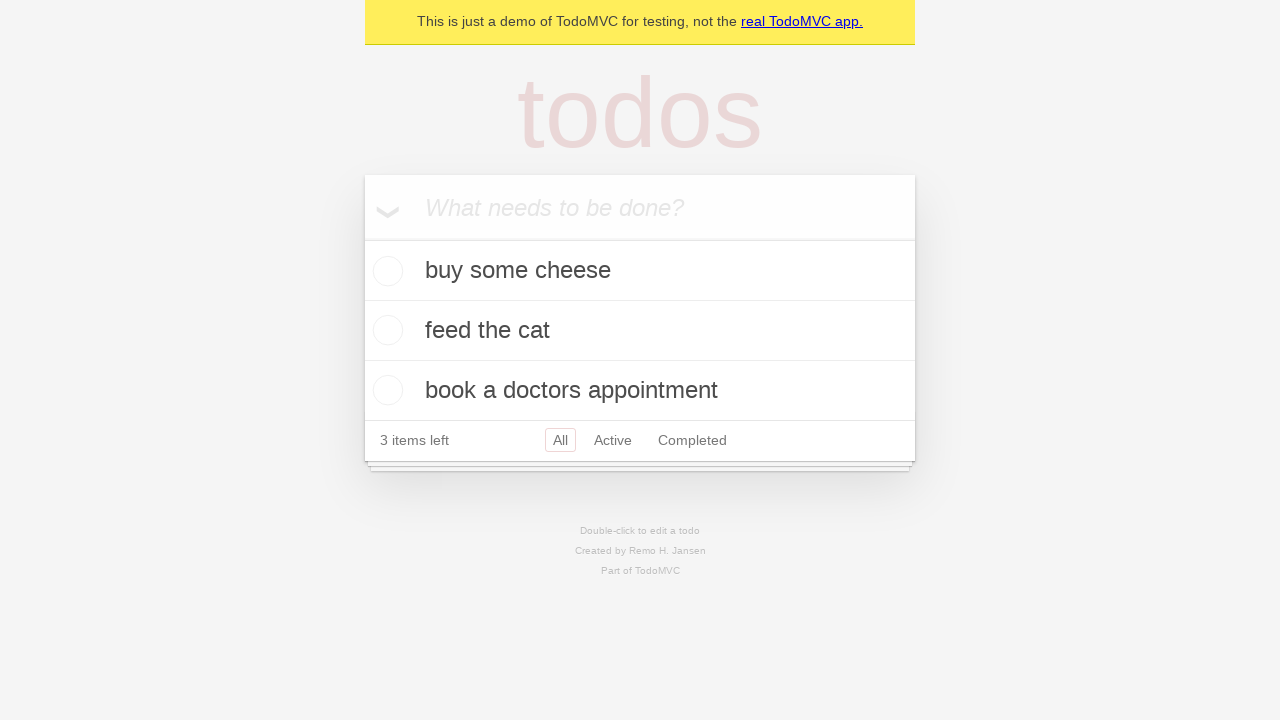